Tests a multi-select list editor demo by clicking on various feature and model options, demonstrating explicit wait functionality for element visibility

Starting URL: https://demos.devexpress.com/aspxeditorsdemos/ListEditors/MultiSelect.aspx

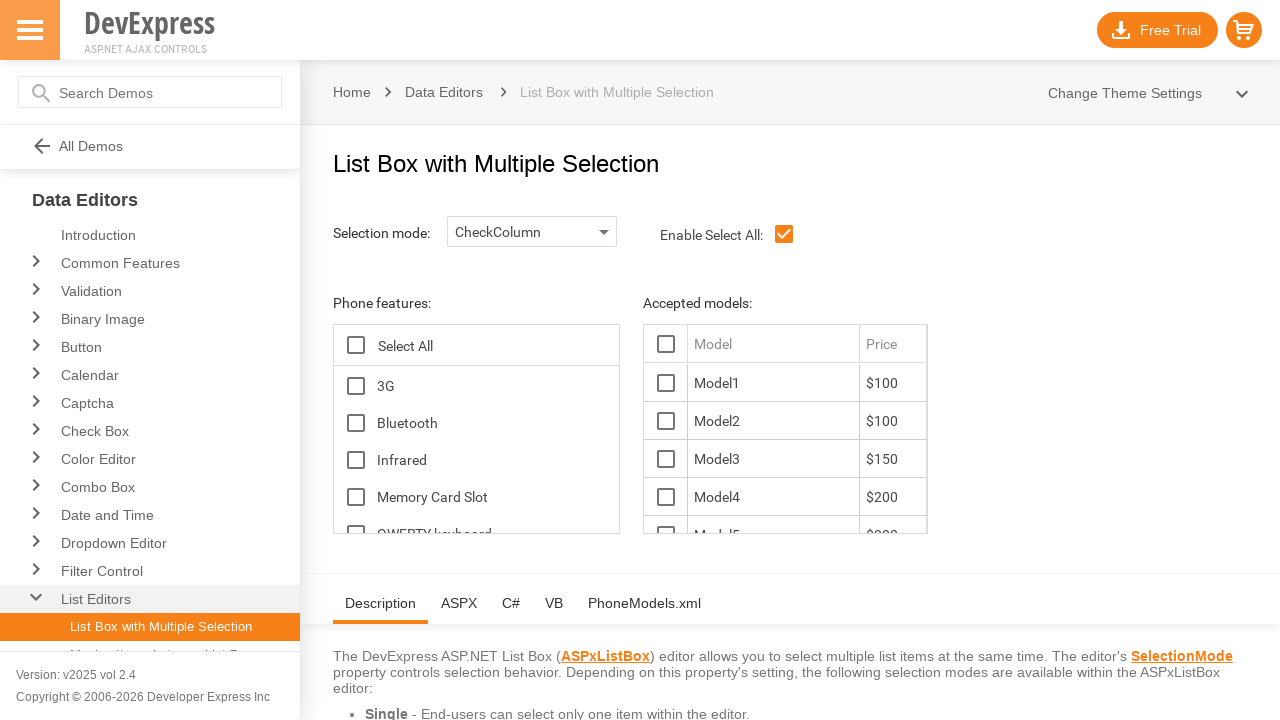

Navigated to multi-select list editor demo page
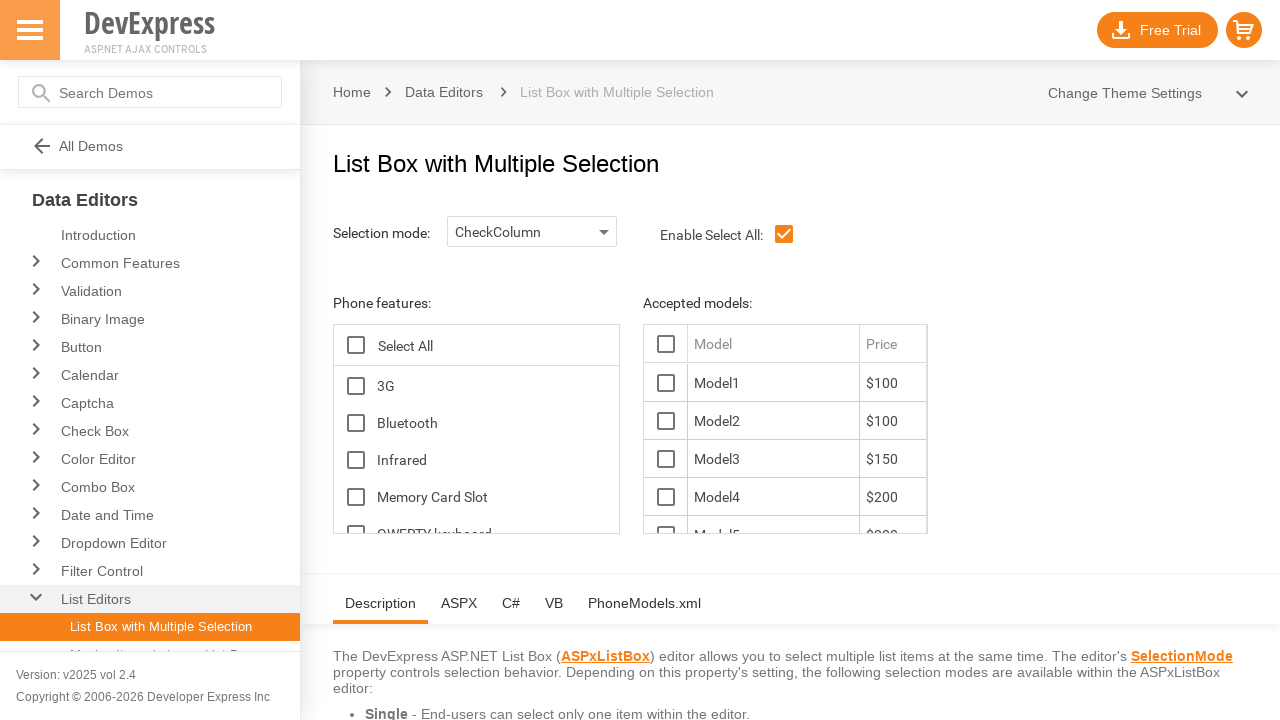

Clicked on TG_D feature option at (356, 386) on span#ContentHolder_lbFeatures_TG_D
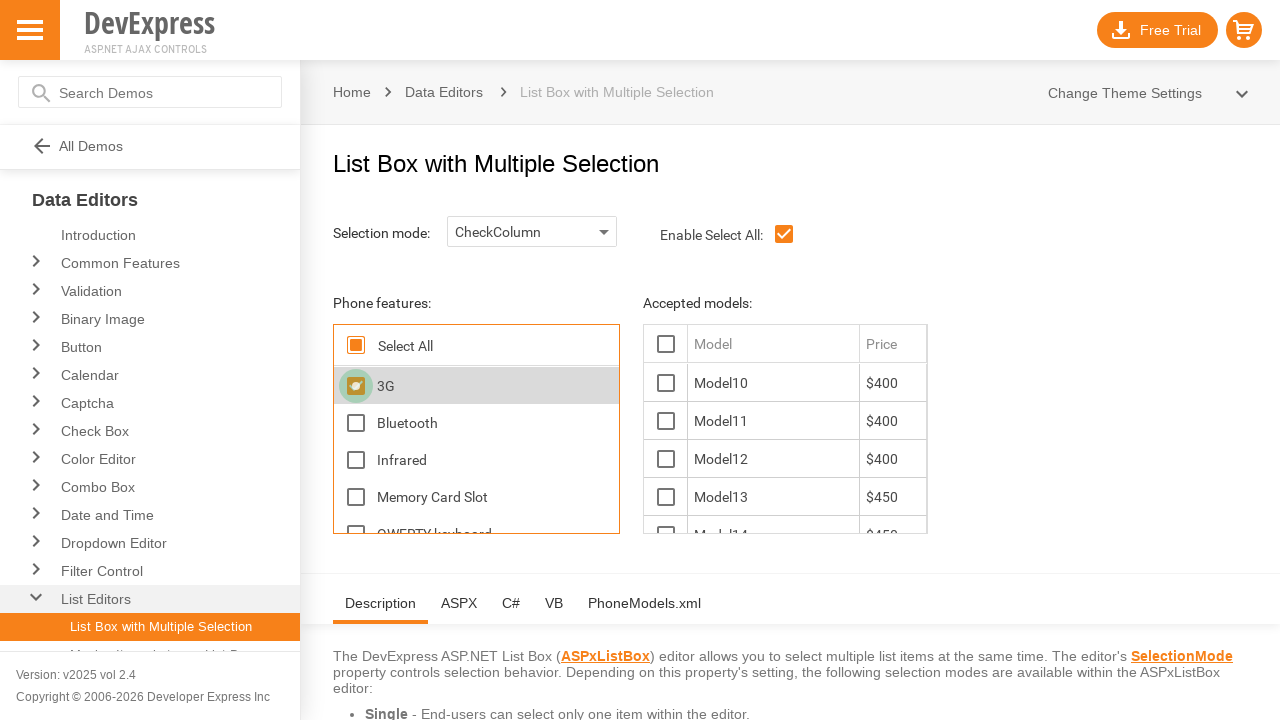

Waited for model option 10_D to become visible
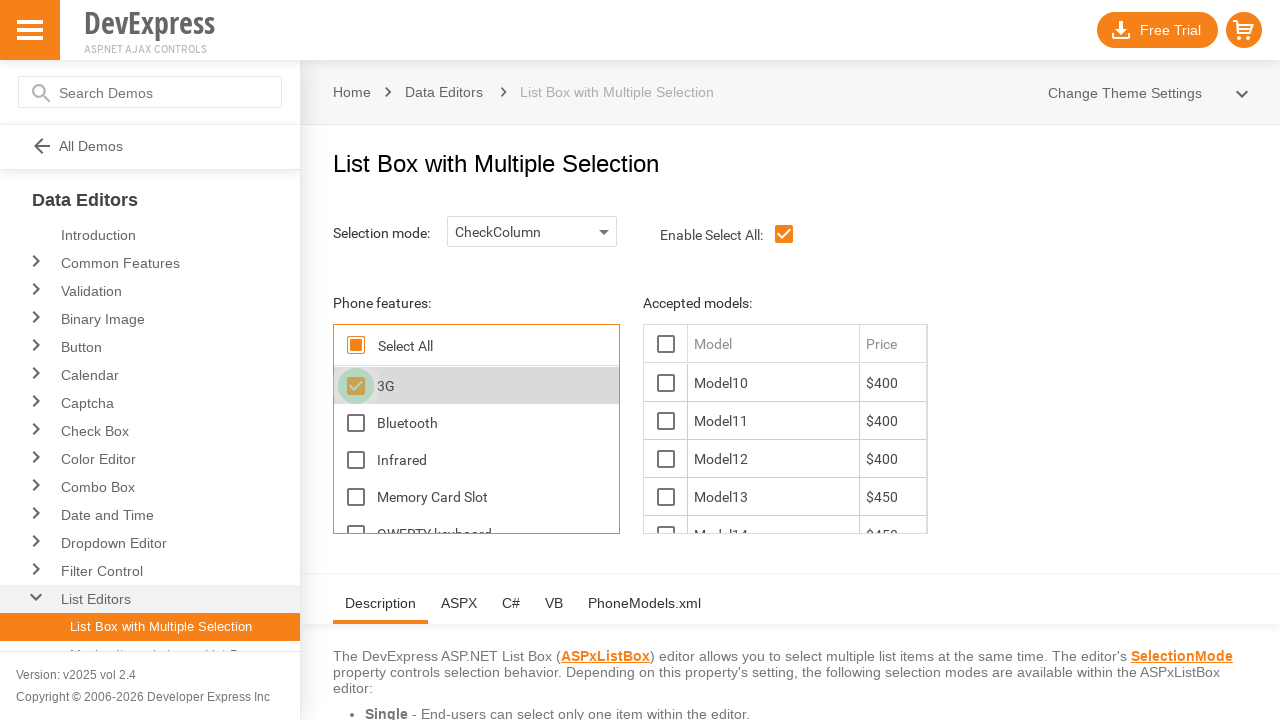

Clicked on model option 10_D at (666, 383) on span#ContentHolder_lbModels_10_D
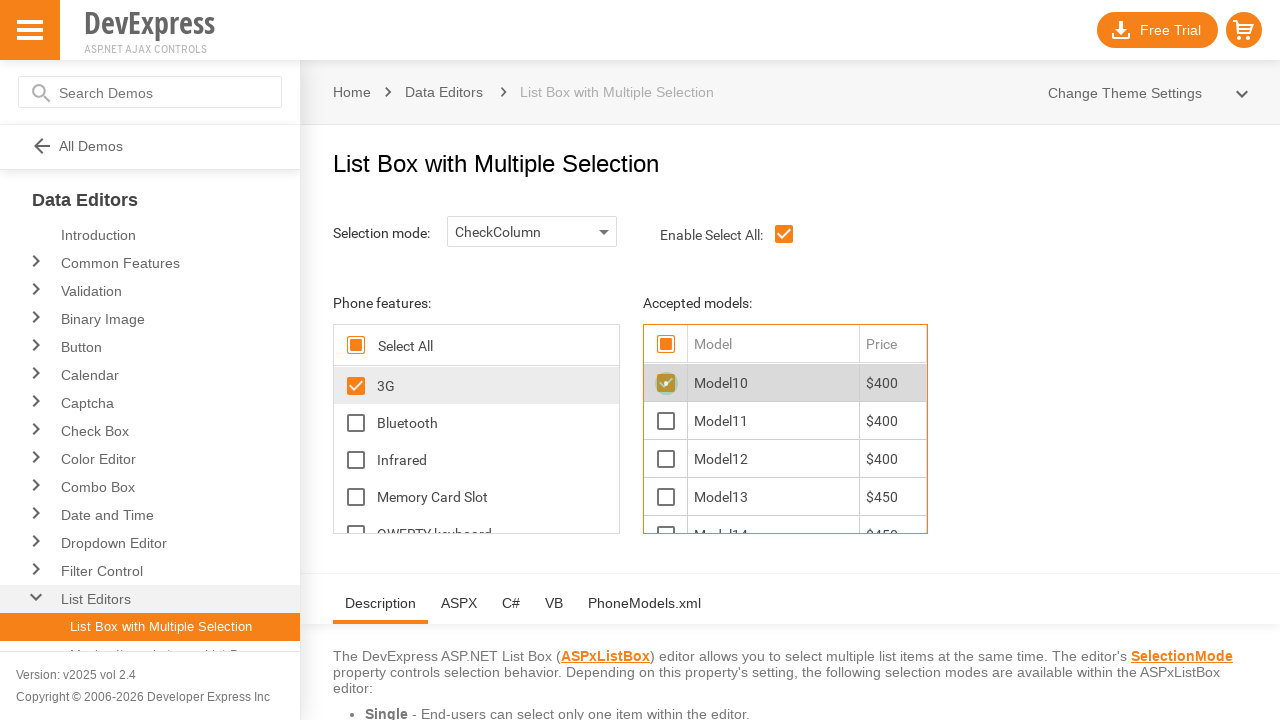

Clicked on Bluetooth feature option at (356, 423) on span#ContentHolder_lbFeatures_Bluetooth_D
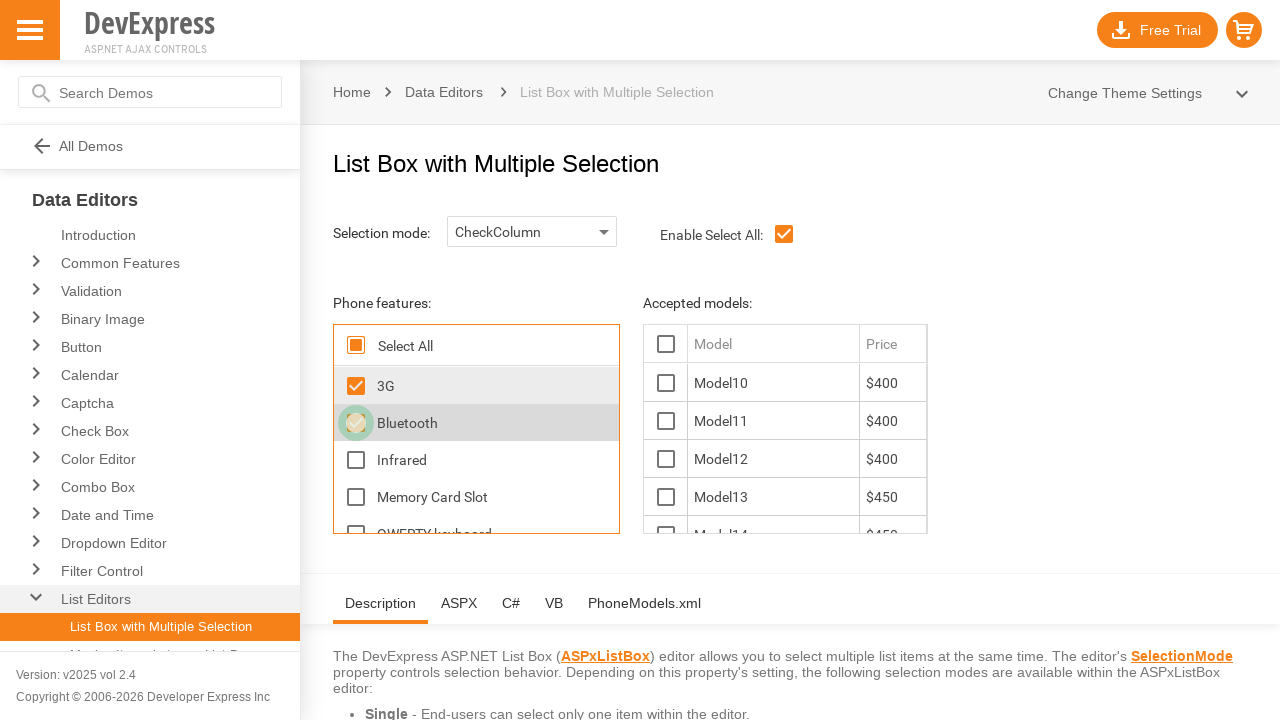

Waited for model option 11_D to become visible
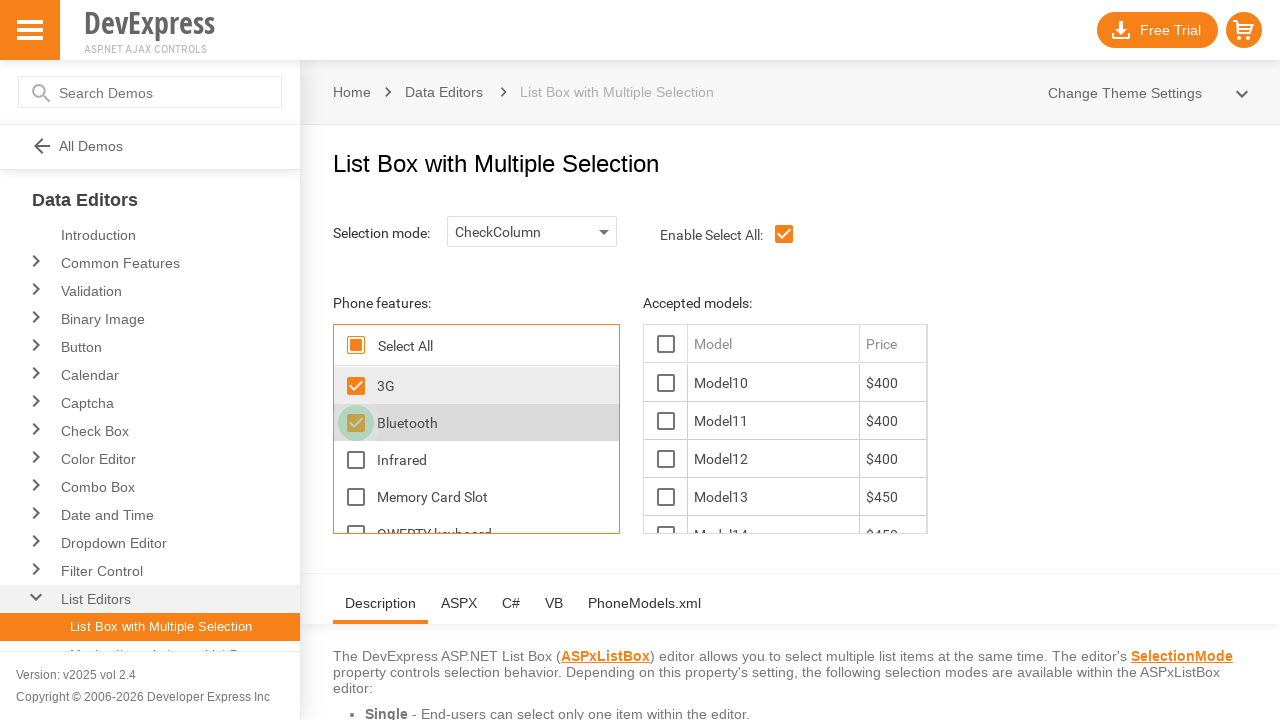

Clicked on model option 10_D again at (666, 383) on span#ContentHolder_lbModels_10_D
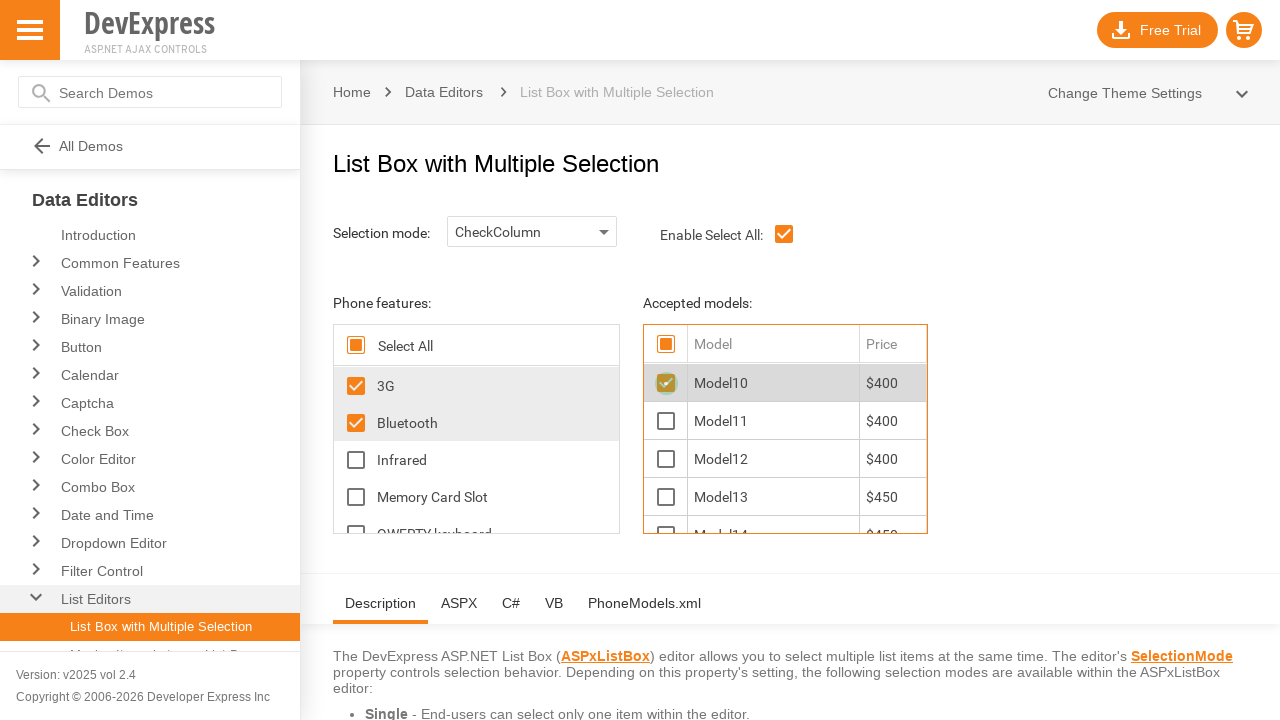

Clicked on model option 11_D at (666, 421) on span#ContentHolder_lbModels_11_D
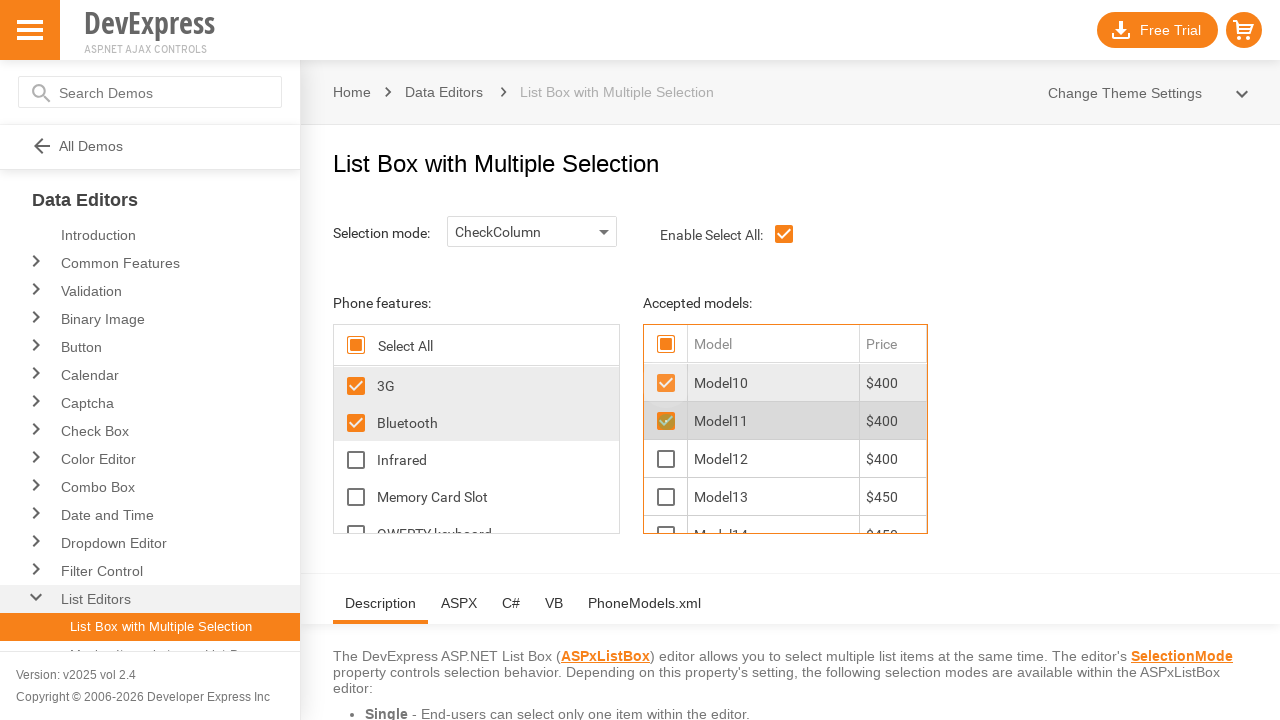

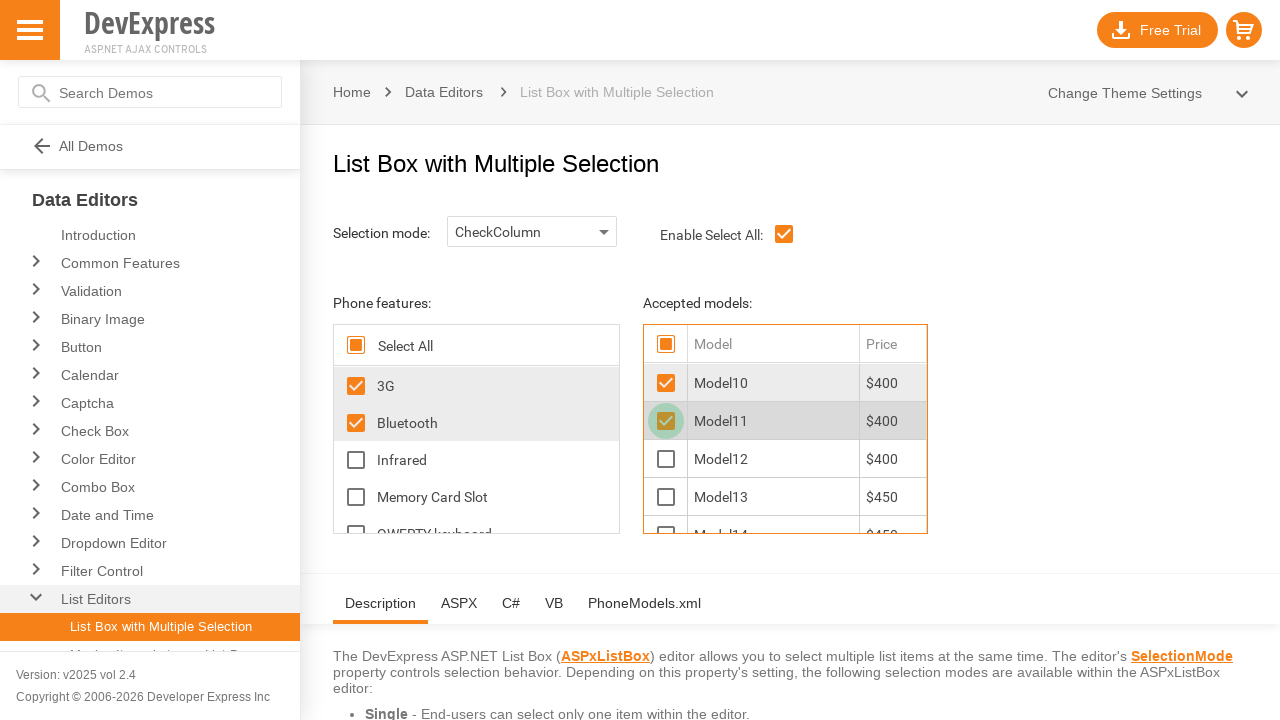